Tests the division operation on a basic calculator by entering two numbers, selecting "Divide" from the dropdown, and clicking calculate

Starting URL: https://testsheepnz.github.io/BasicCalculator.html

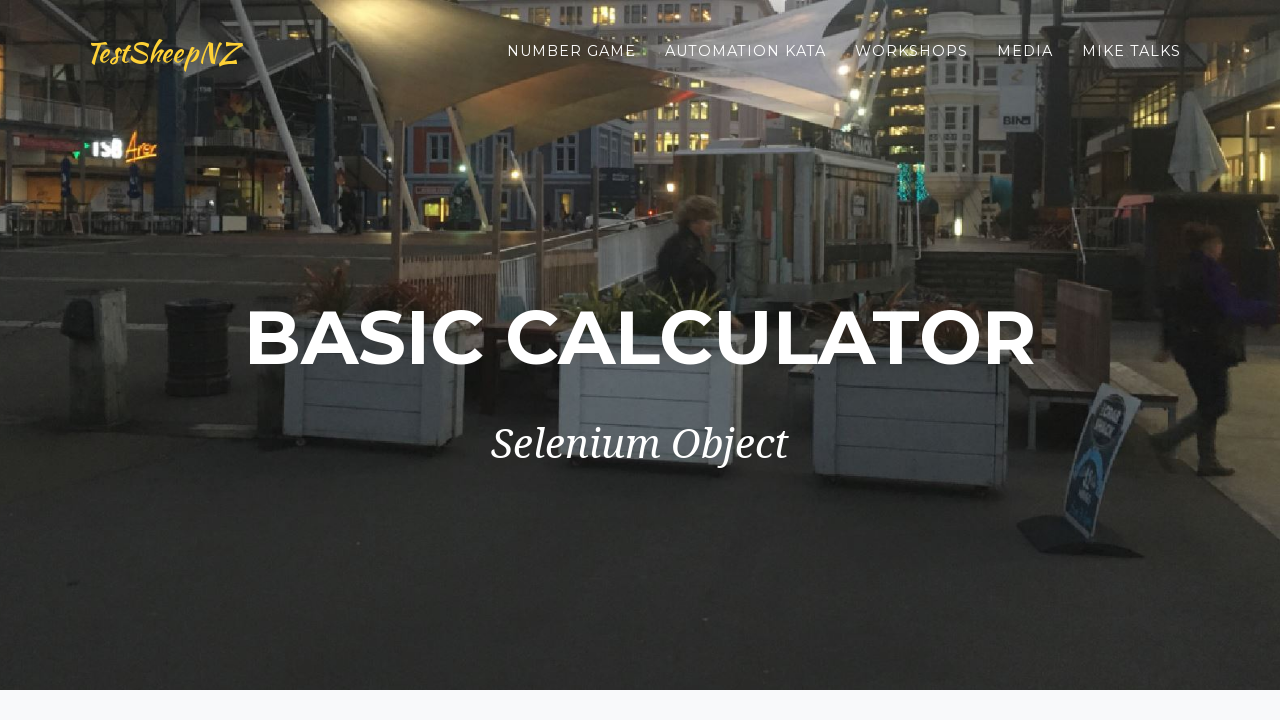

Entered first number (dividend) 24 into number1 field on input[name='number1']
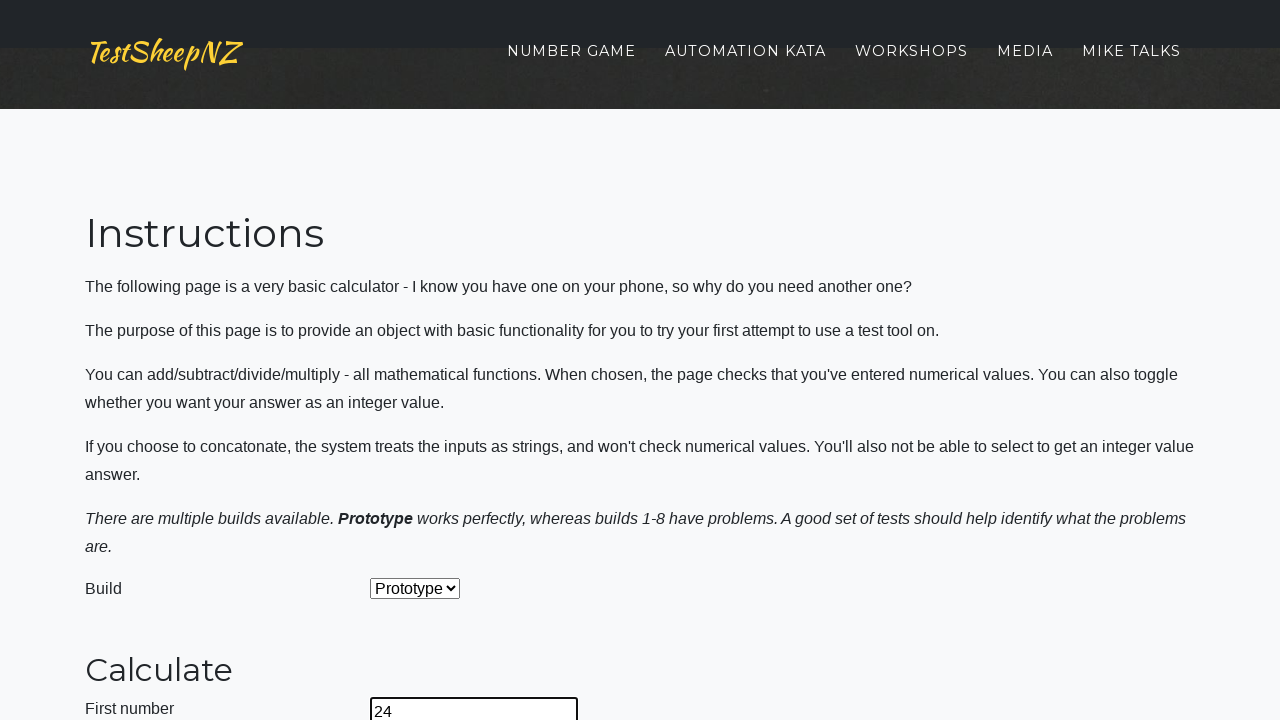

Entered second number (divisor) 6 into number2 field on input[name='number2']
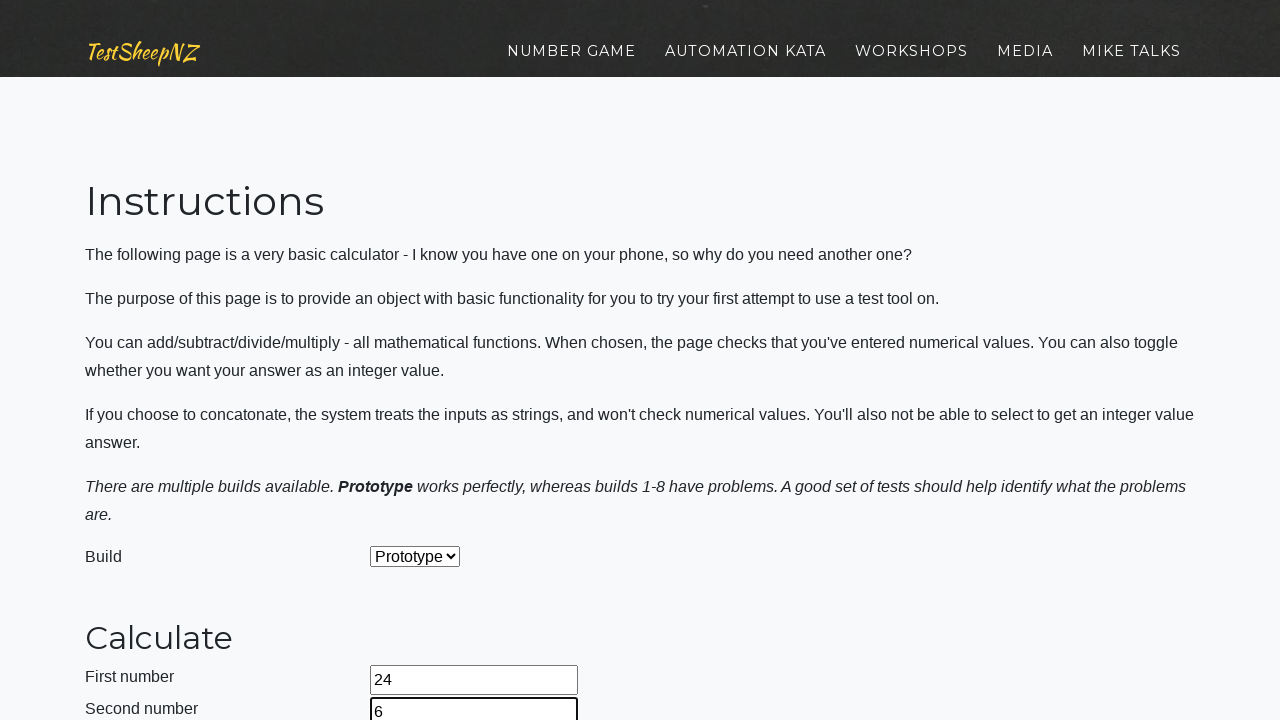

Selected 'Divide' operation from dropdown menu on #selectOperationDropdown
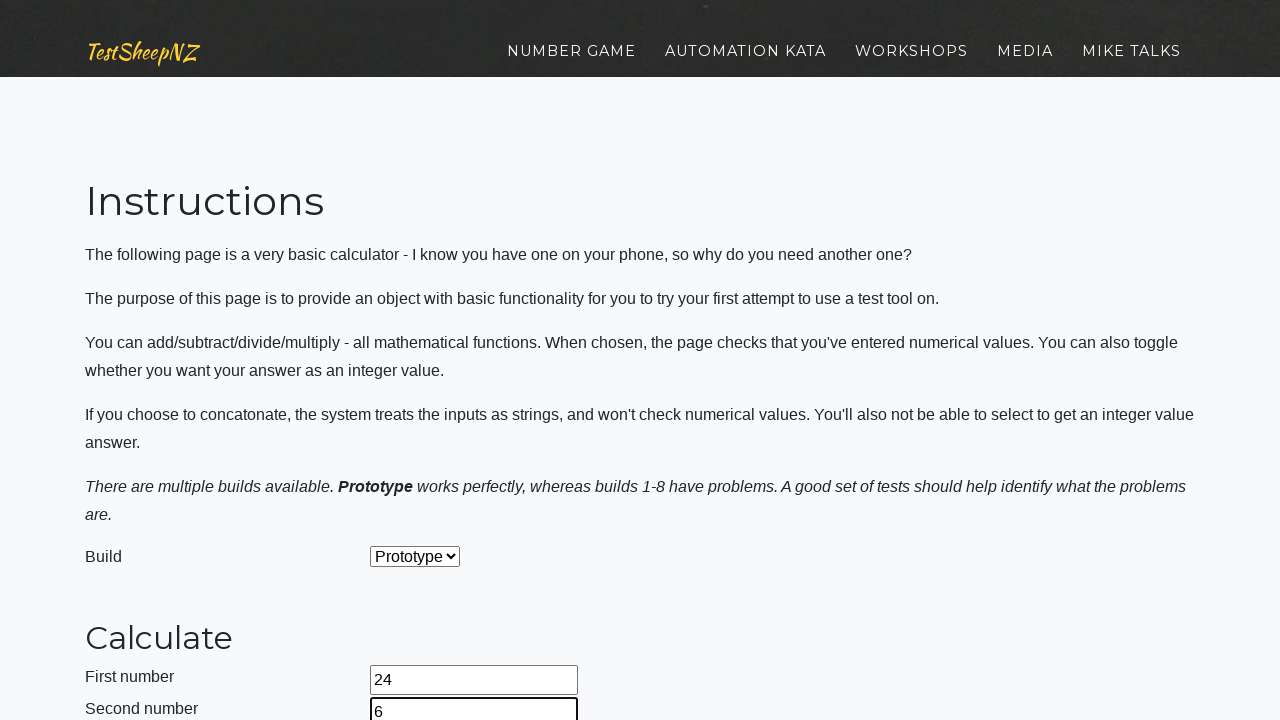

Clicked calculate button to perform division at (422, 361) on #calculateButton
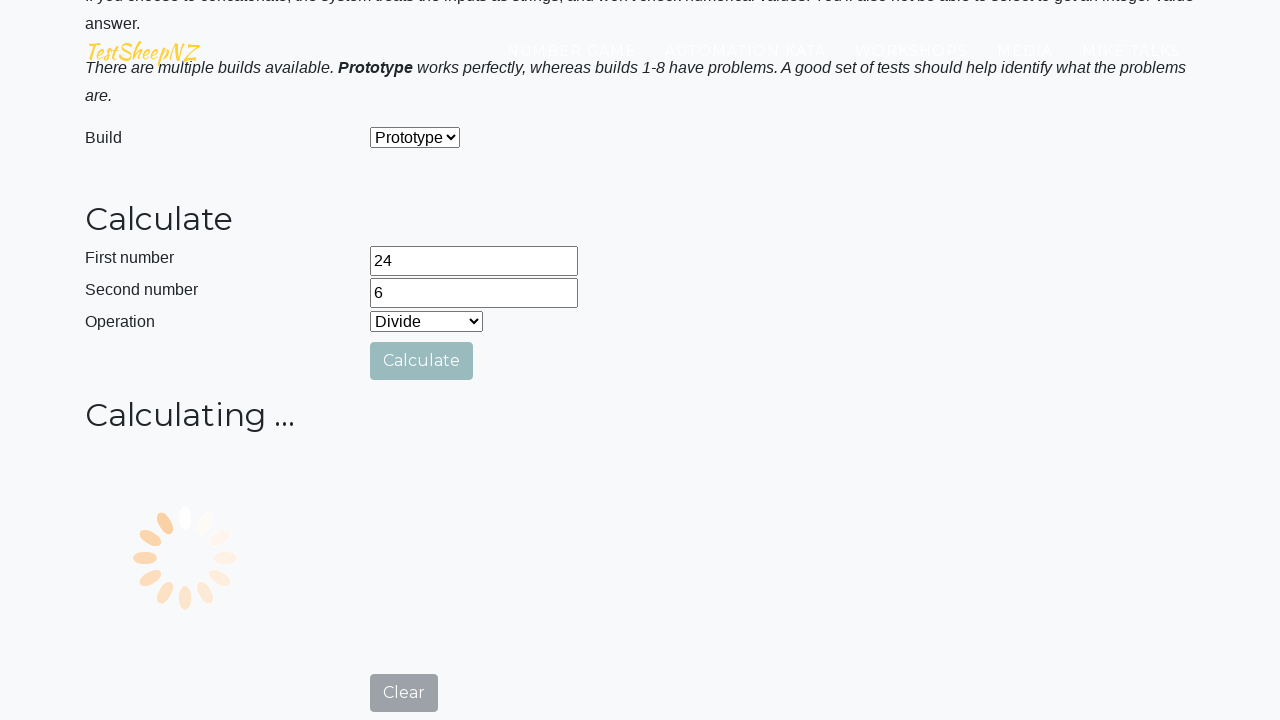

Division result displayed in answer field
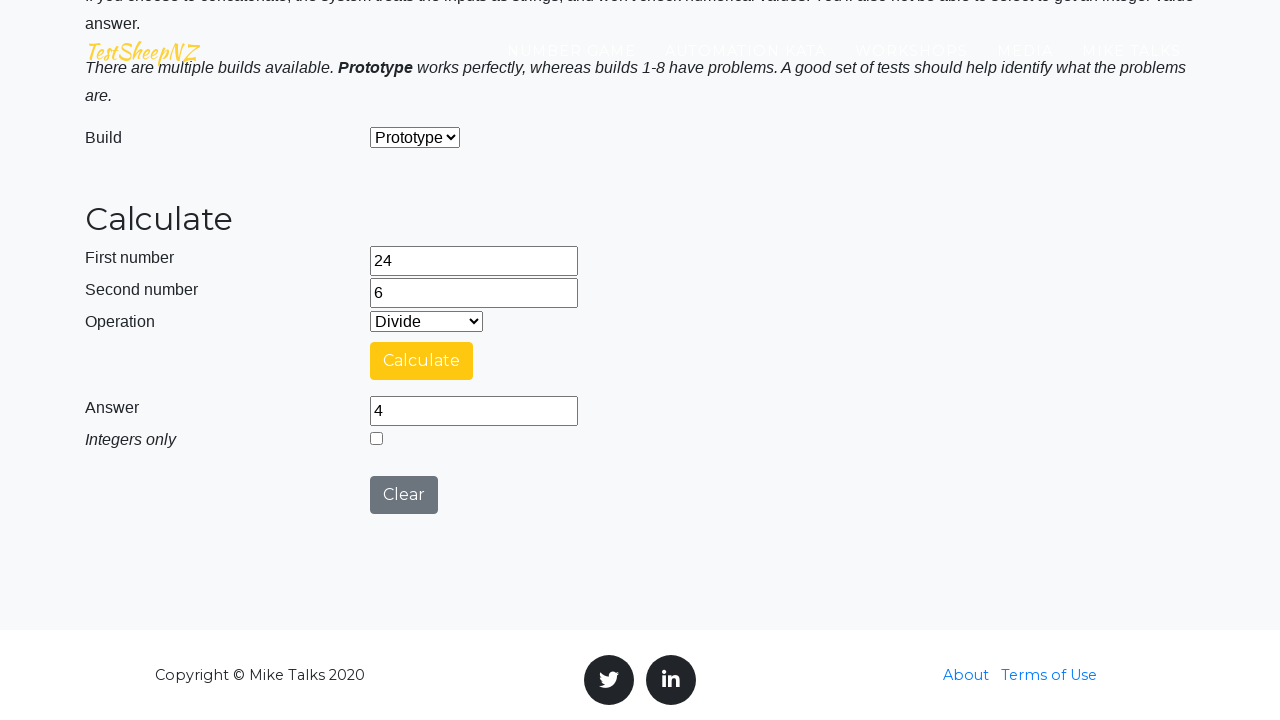

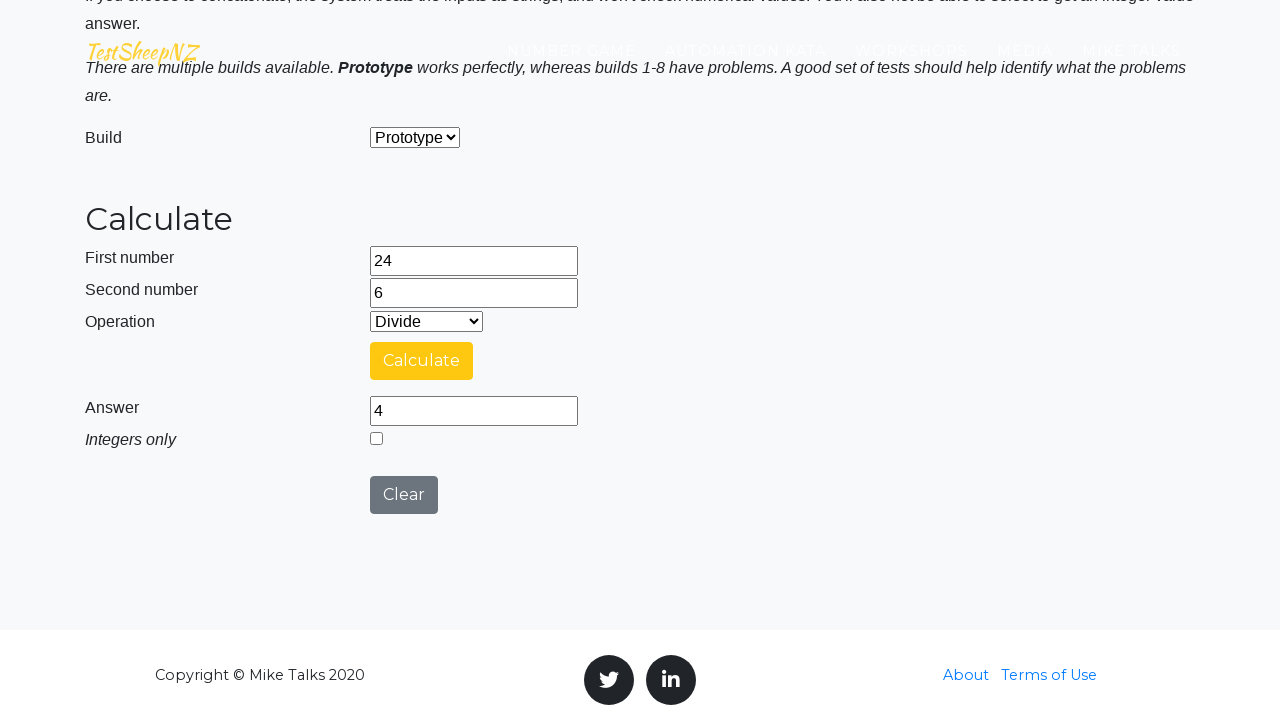